Fills out and submits a student registration form with various input types including text fields, radio buttons, date picker, checkboxes, file upload, and dropdowns

Starting URL: https://demoqa.com/automation-practice-form

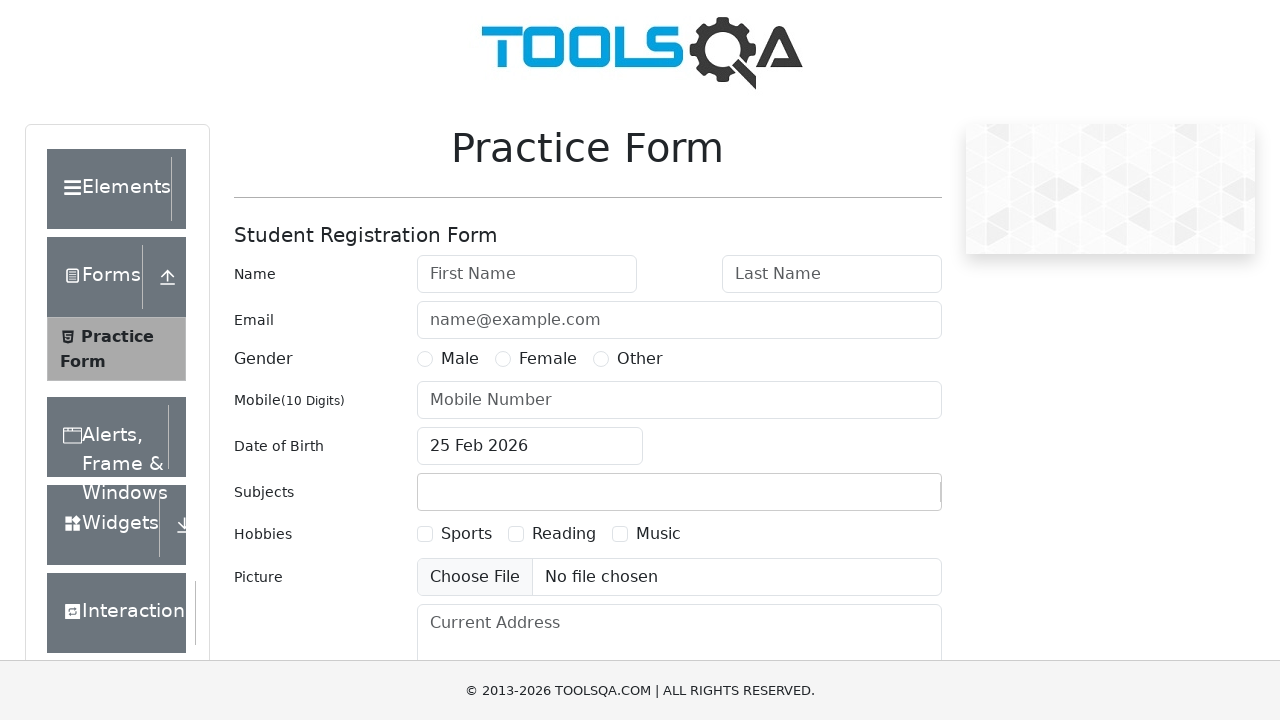

Waited for practice form to load
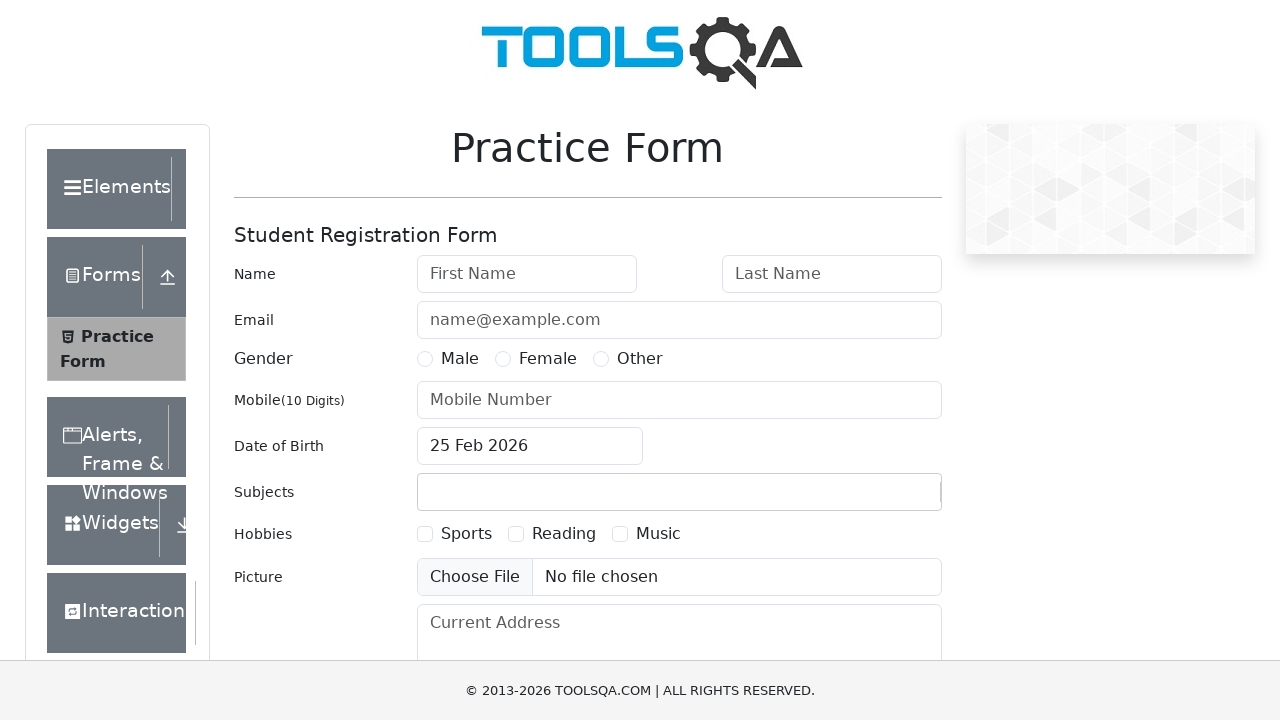

Removed banner element from page
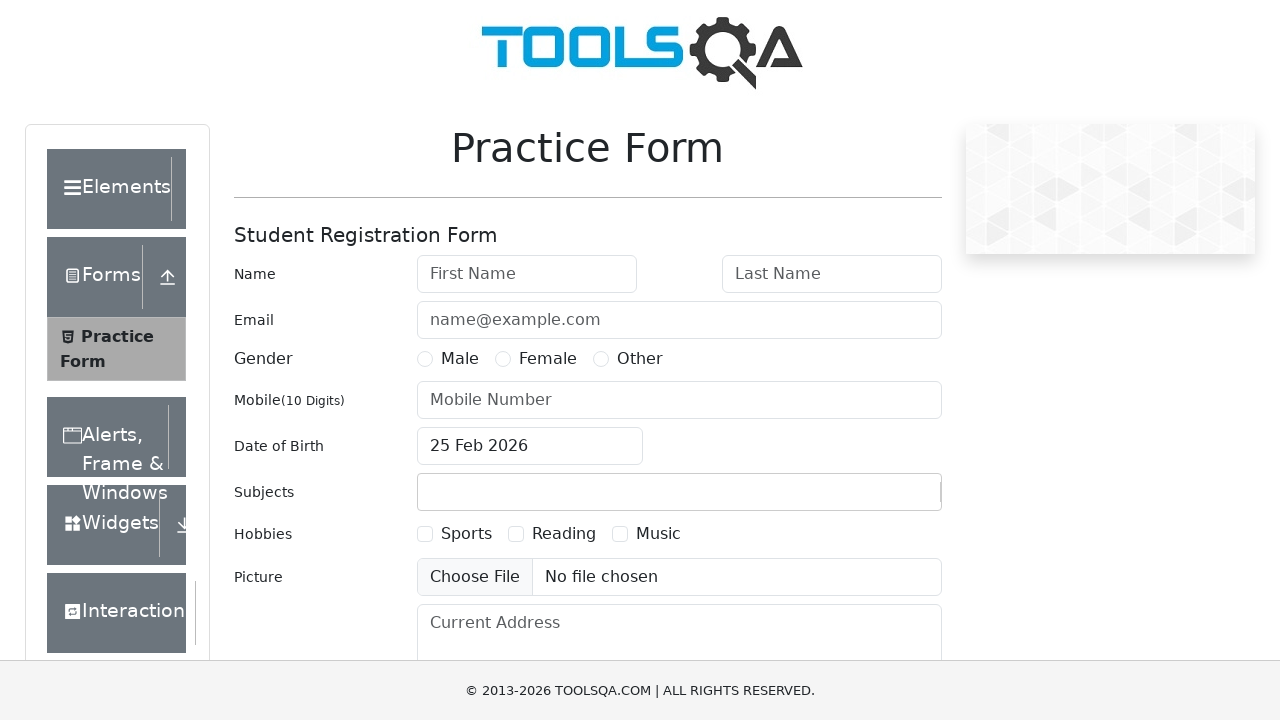

Removed footer element from page
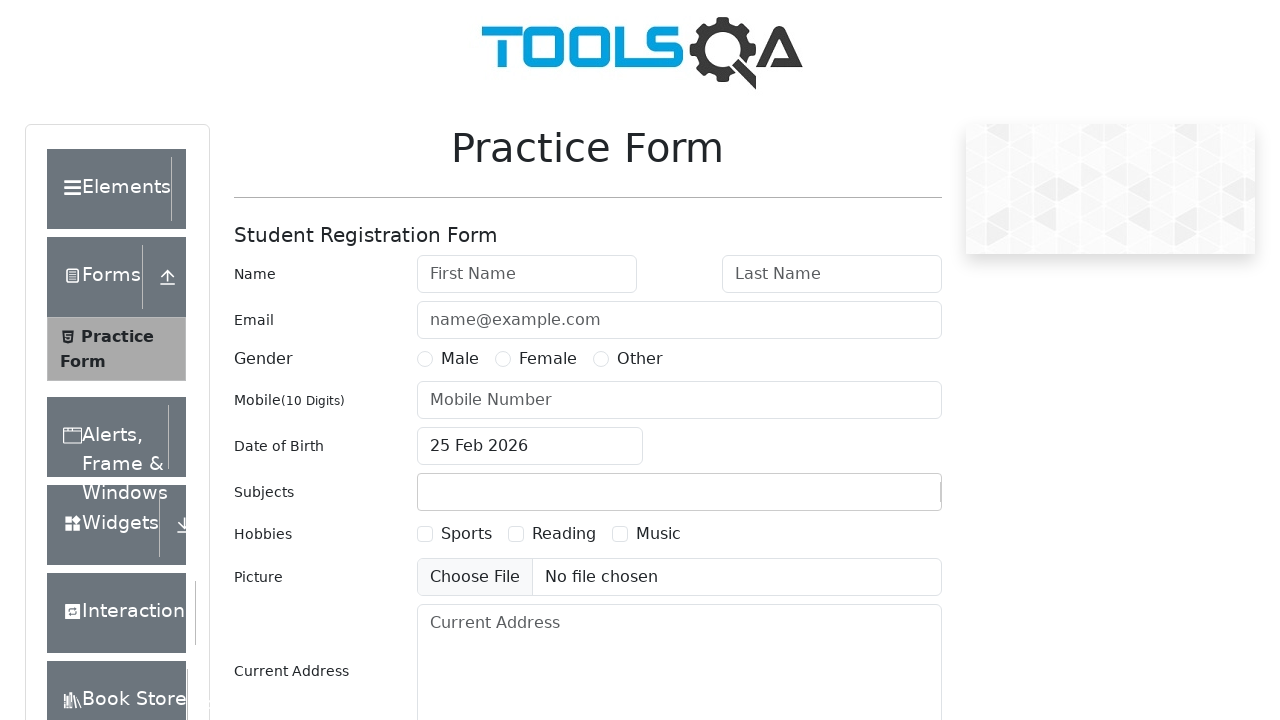

Filled first name field with 'John' on #firstName
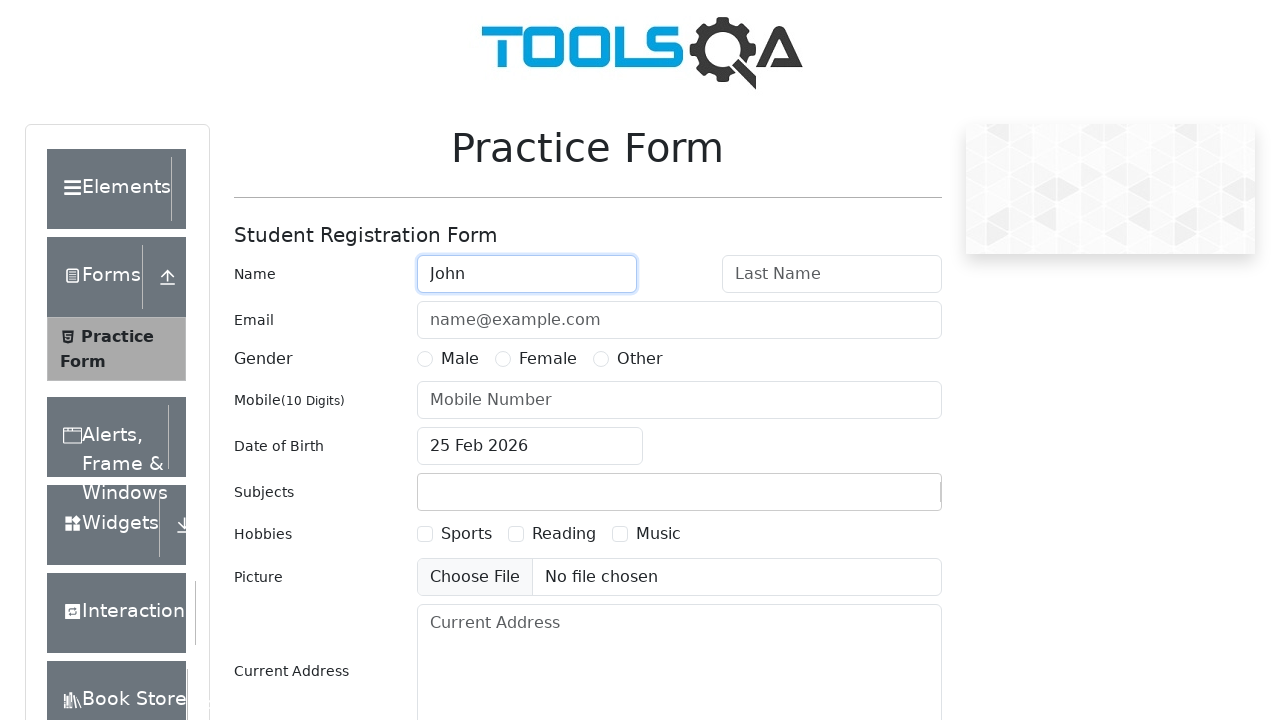

Filled last name field with 'Smith' on #lastName
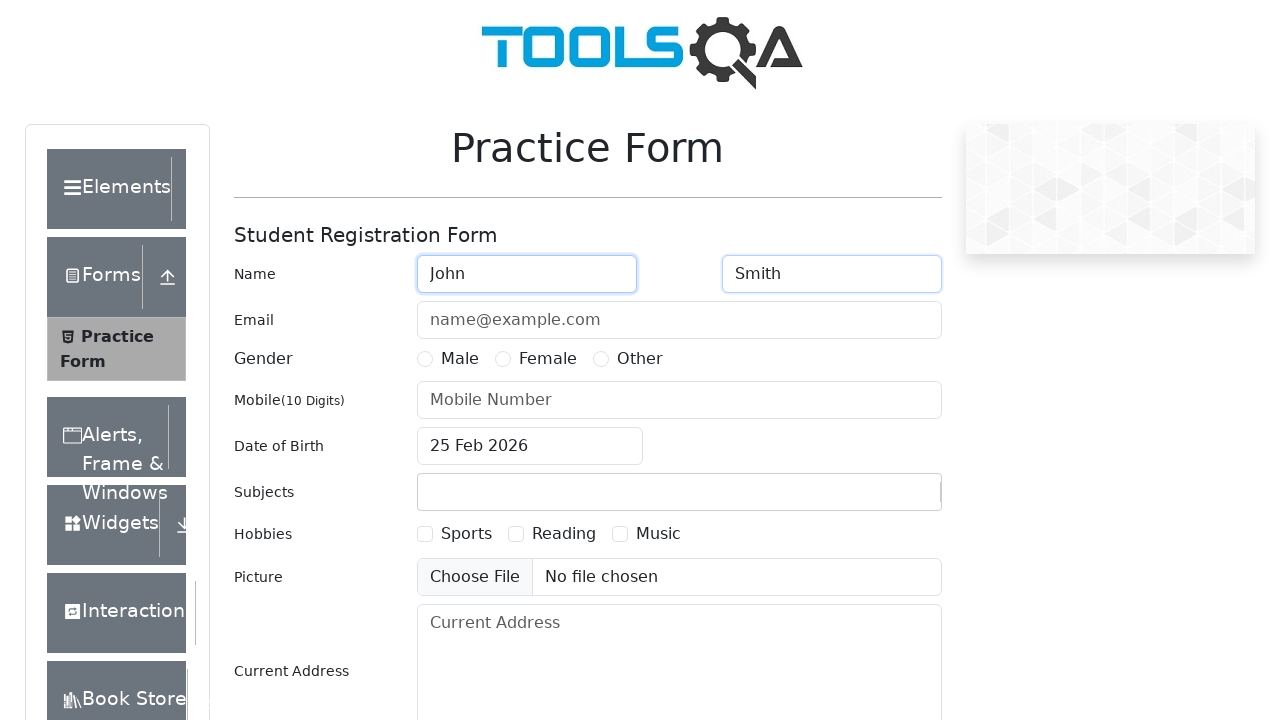

Filled email field with 'john.smith@example.com' on #userEmail
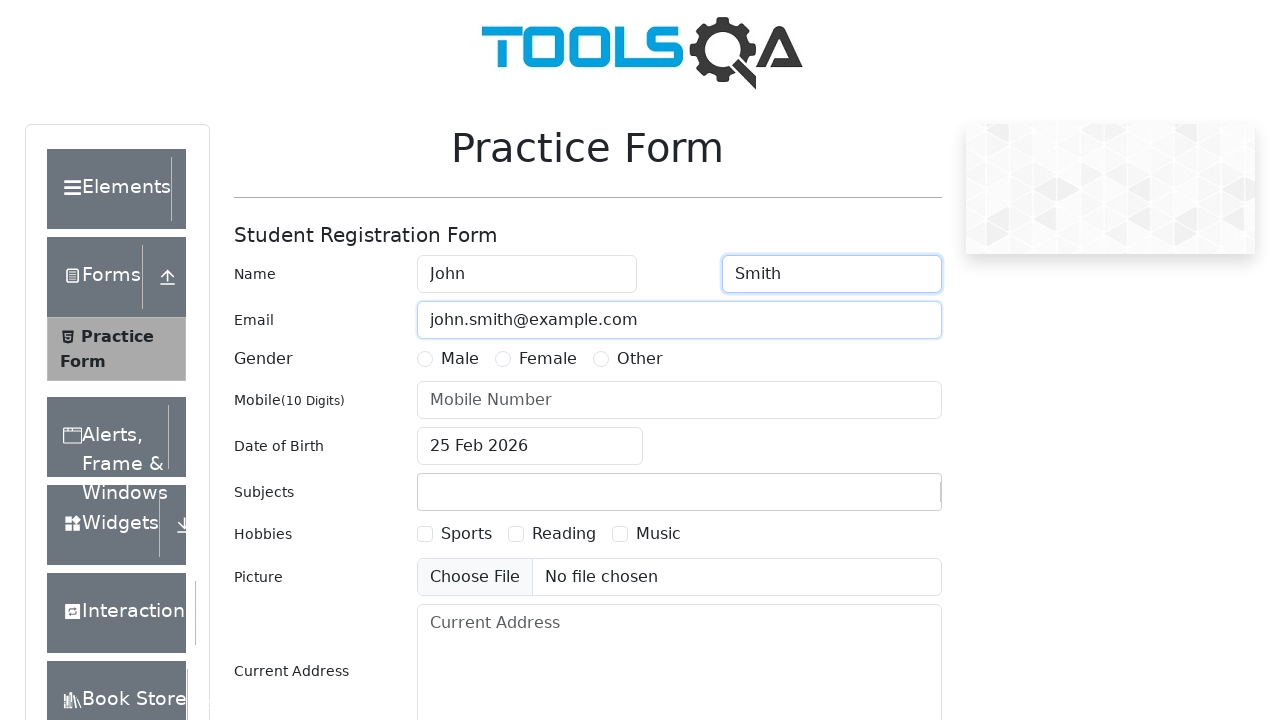

Selected gender radio button at (460, 359) on label[for='gender-radio-1']
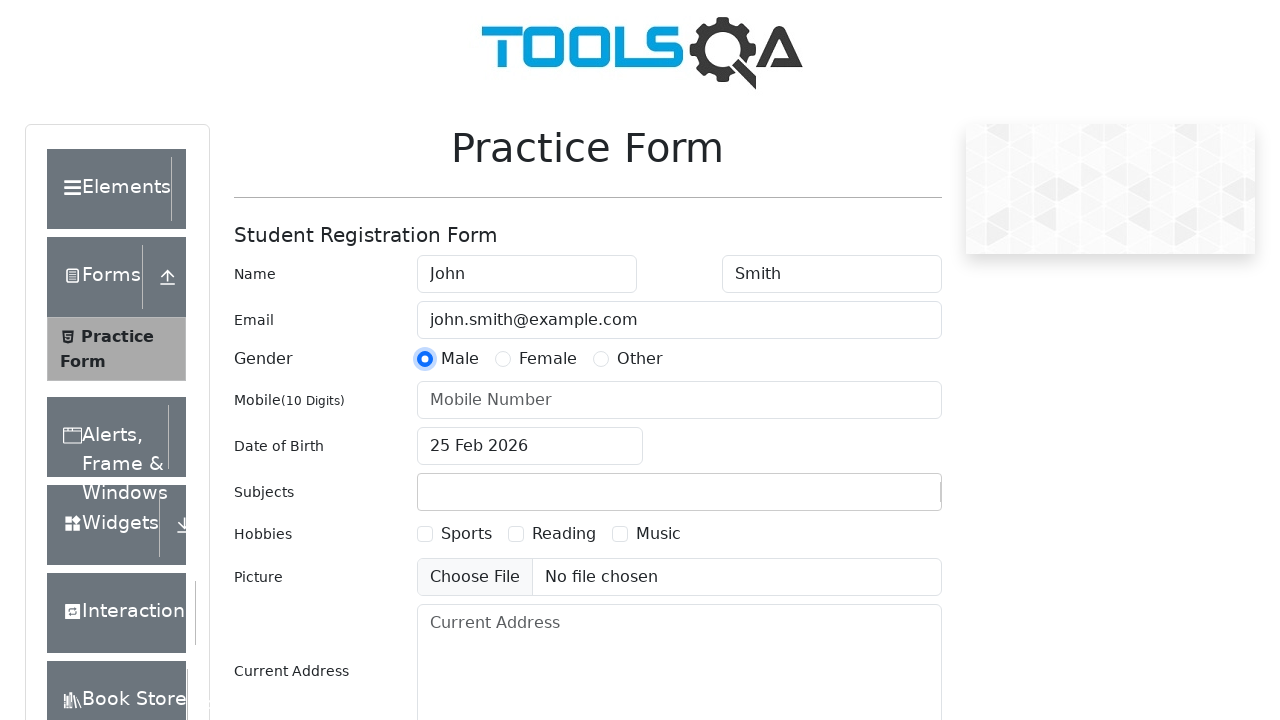

Filled mobile number field with '9876543210' on #userNumber
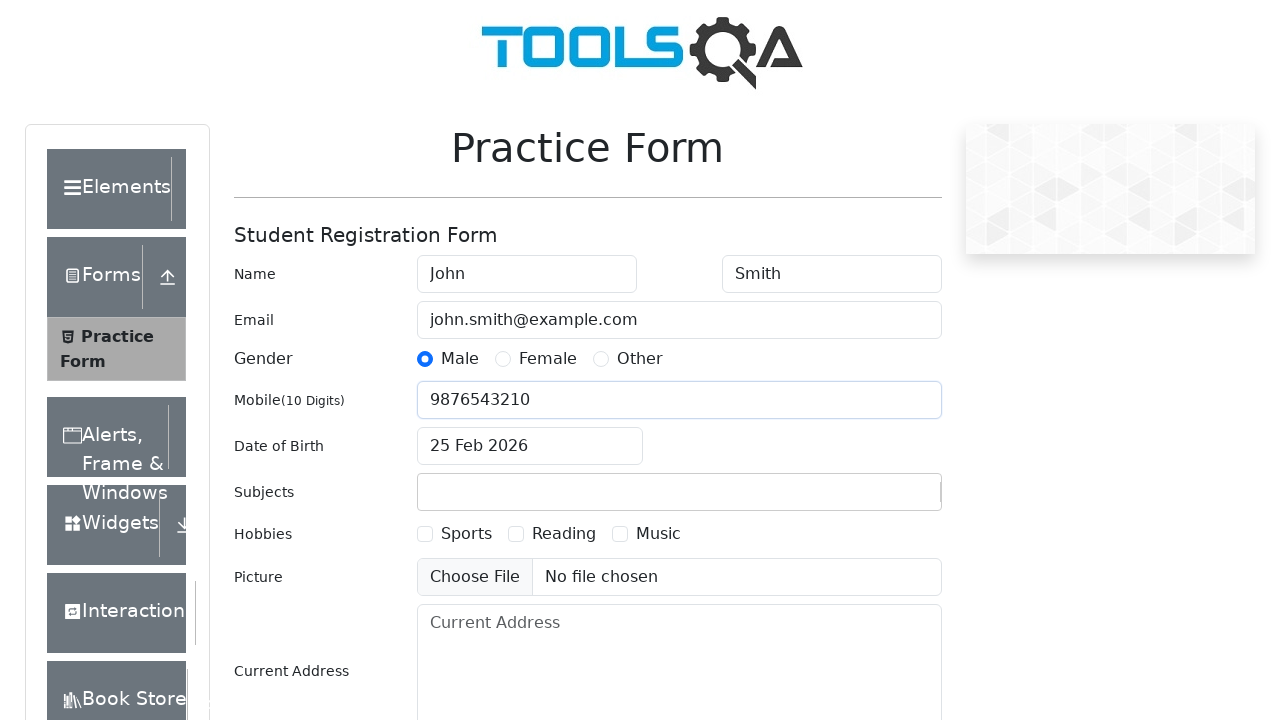

Clicked date of birth input field to open date picker at (530, 446) on #dateOfBirthInput
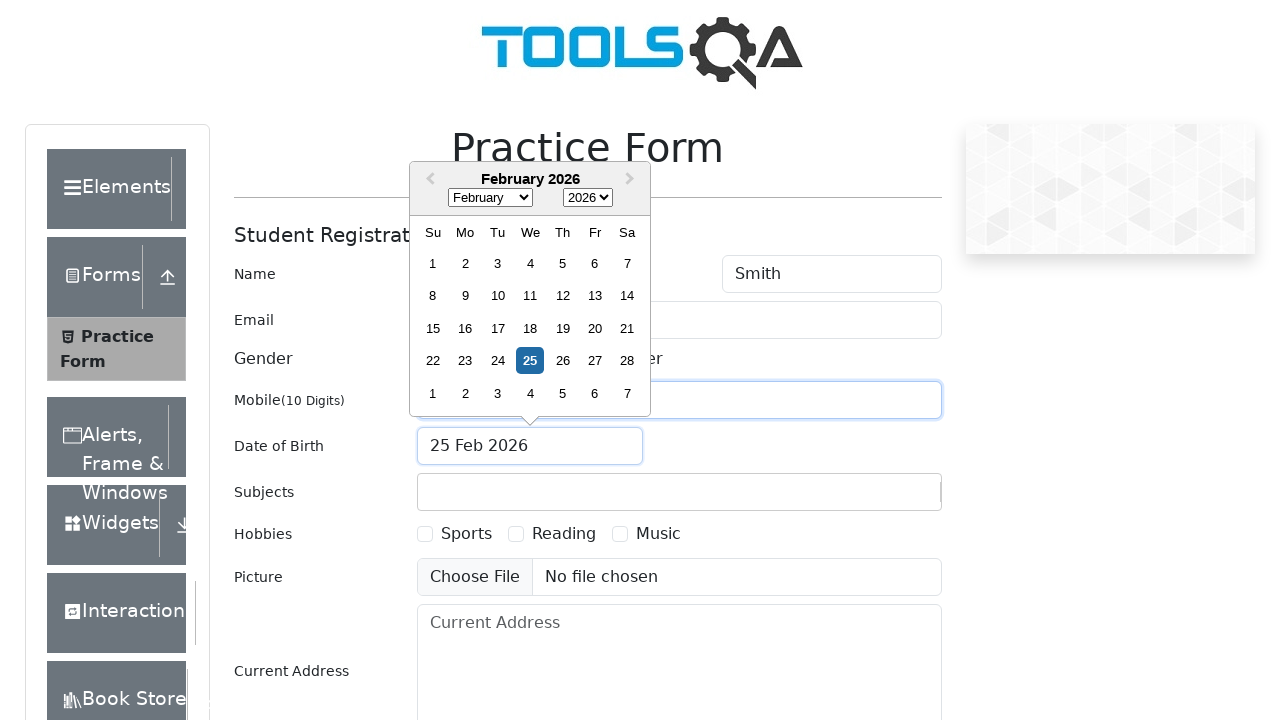

Selected month June (5) in date picker on .react-datepicker__month-select
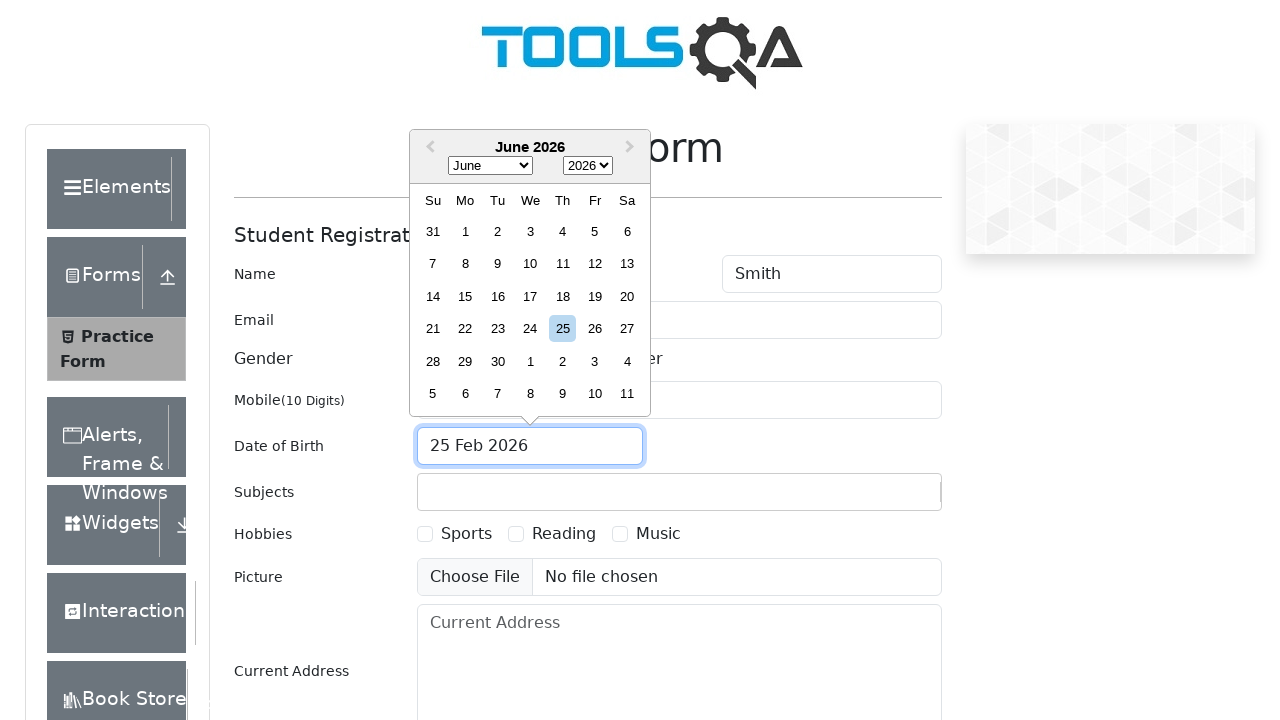

Selected year 1995 in date picker on .react-datepicker__year-select
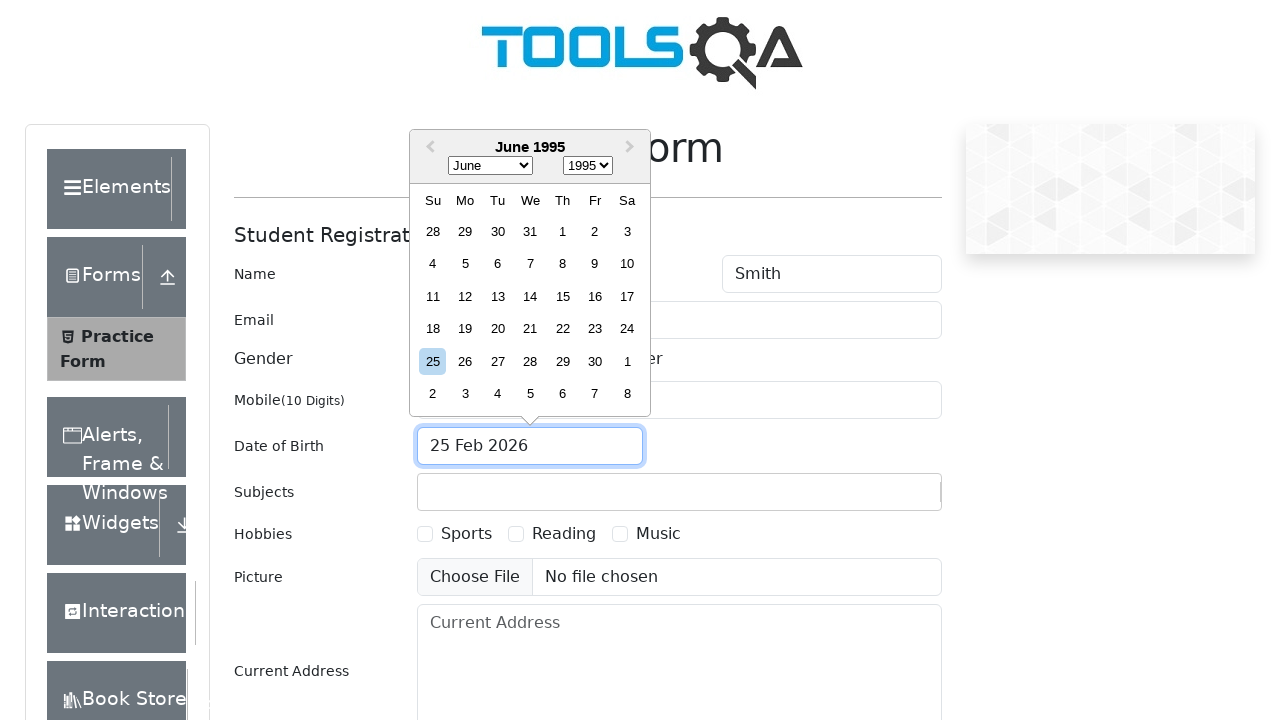

Selected day 15 in date picker at (562, 296) on .react-datepicker__day--015:not(.react-datepicker__day--outside-month)
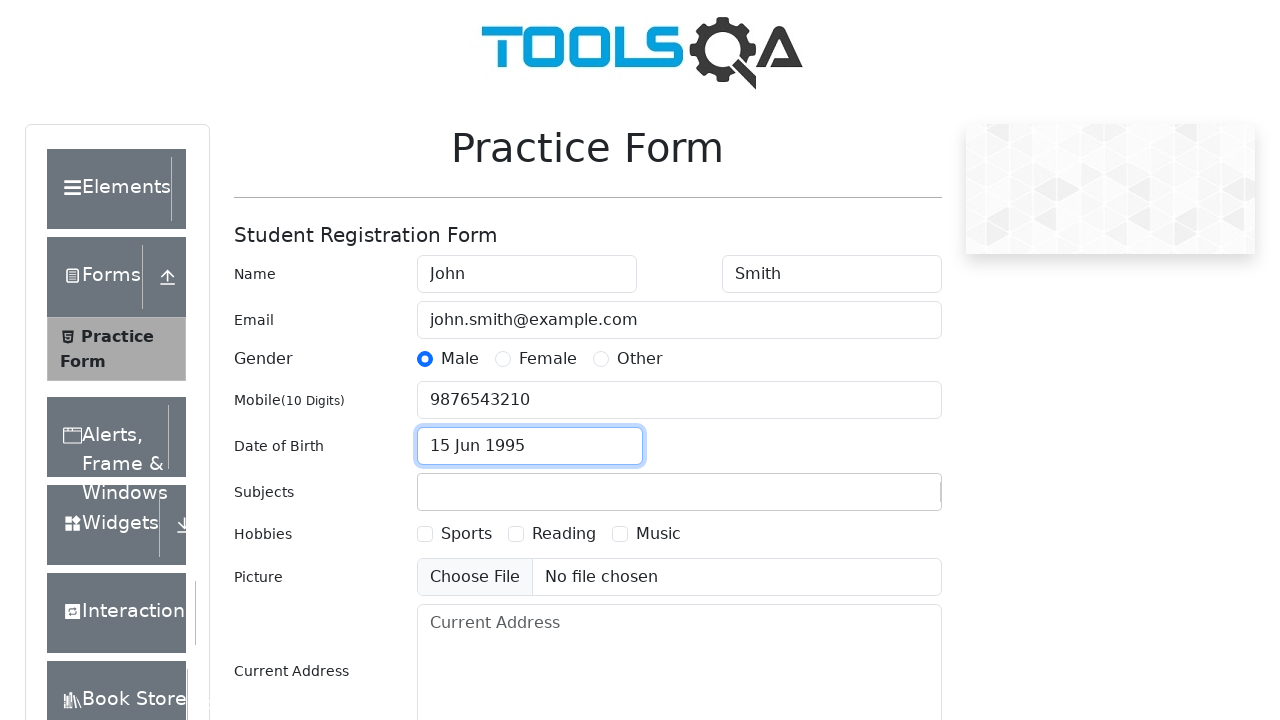

Filled subjects field with 'Computer Science' on #subjectsContainer input
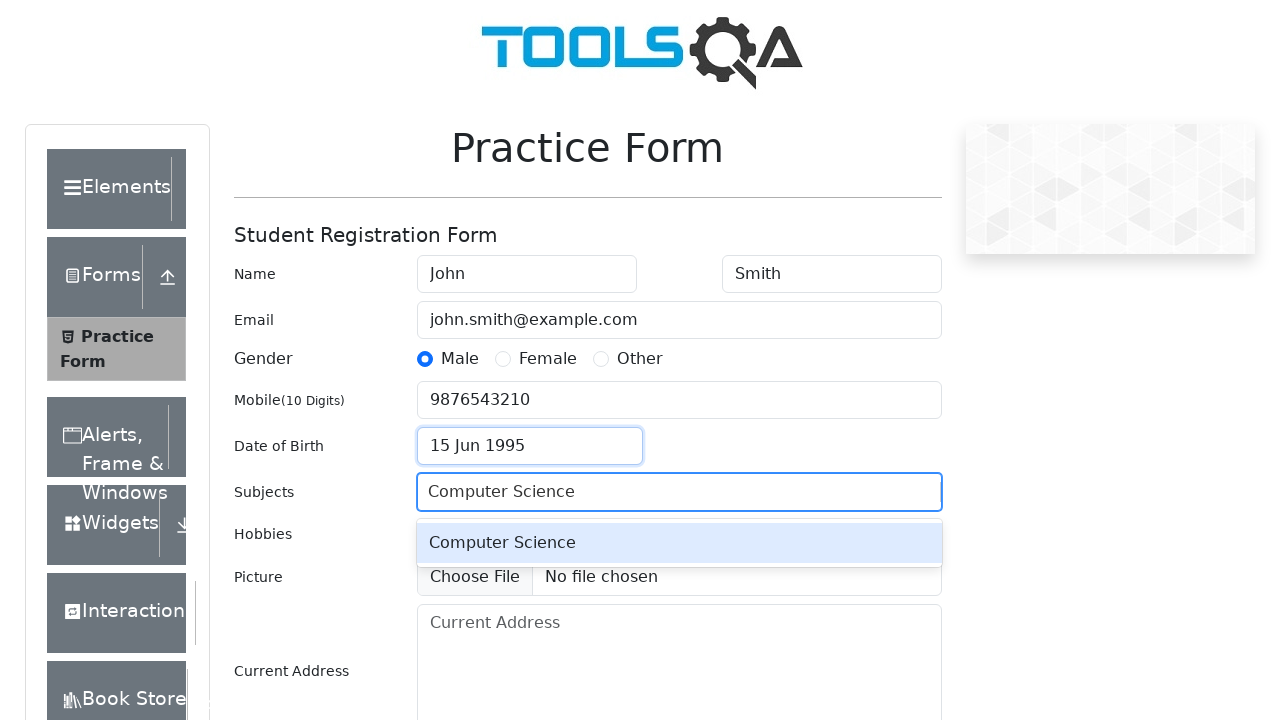

Pressed Enter to confirm subject selection on #subjectsContainer input
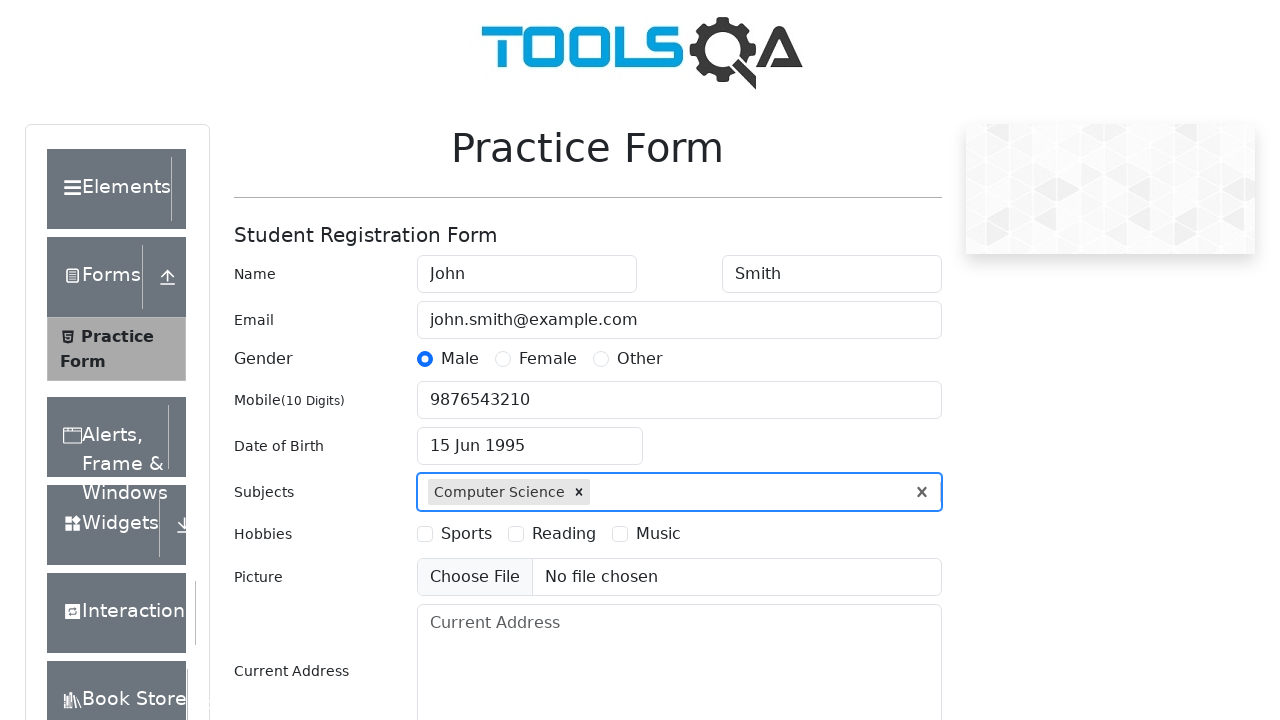

Selected Sports hobby checkbox at (466, 534) on label[for='hobbies-checkbox-1']
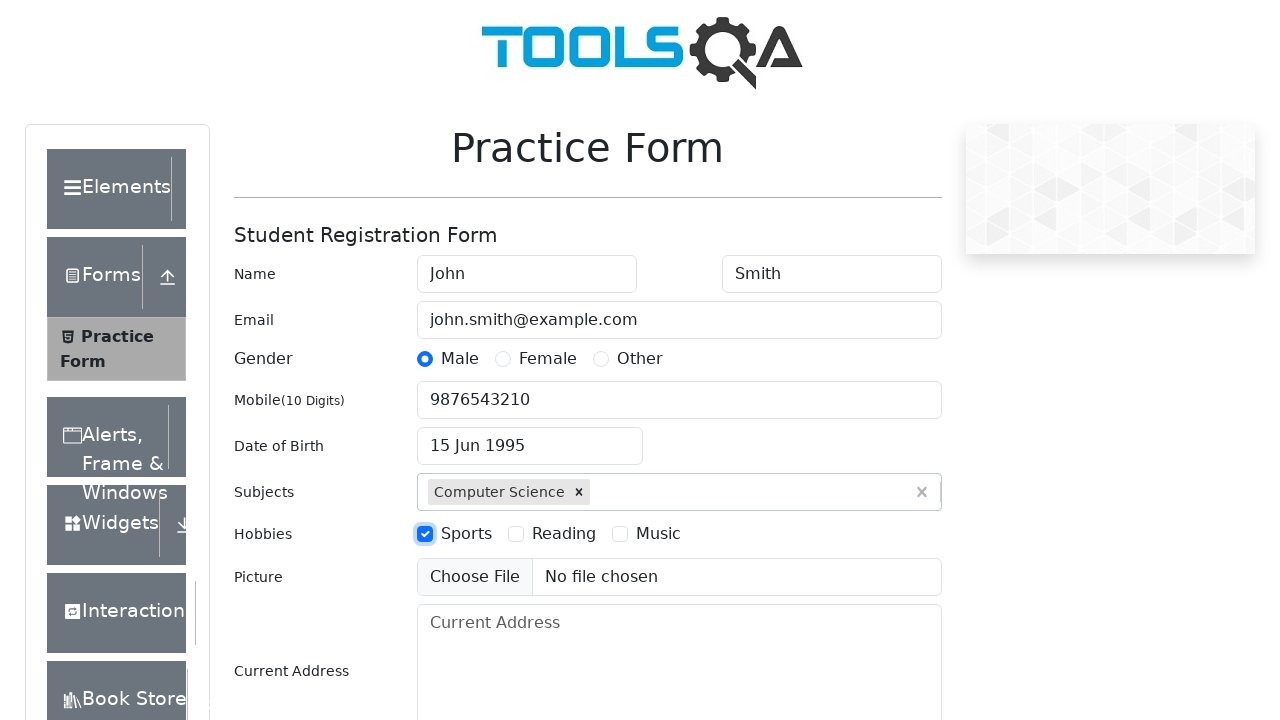

Selected Reading hobby checkbox at (564, 534) on label[for='hobbies-checkbox-2']
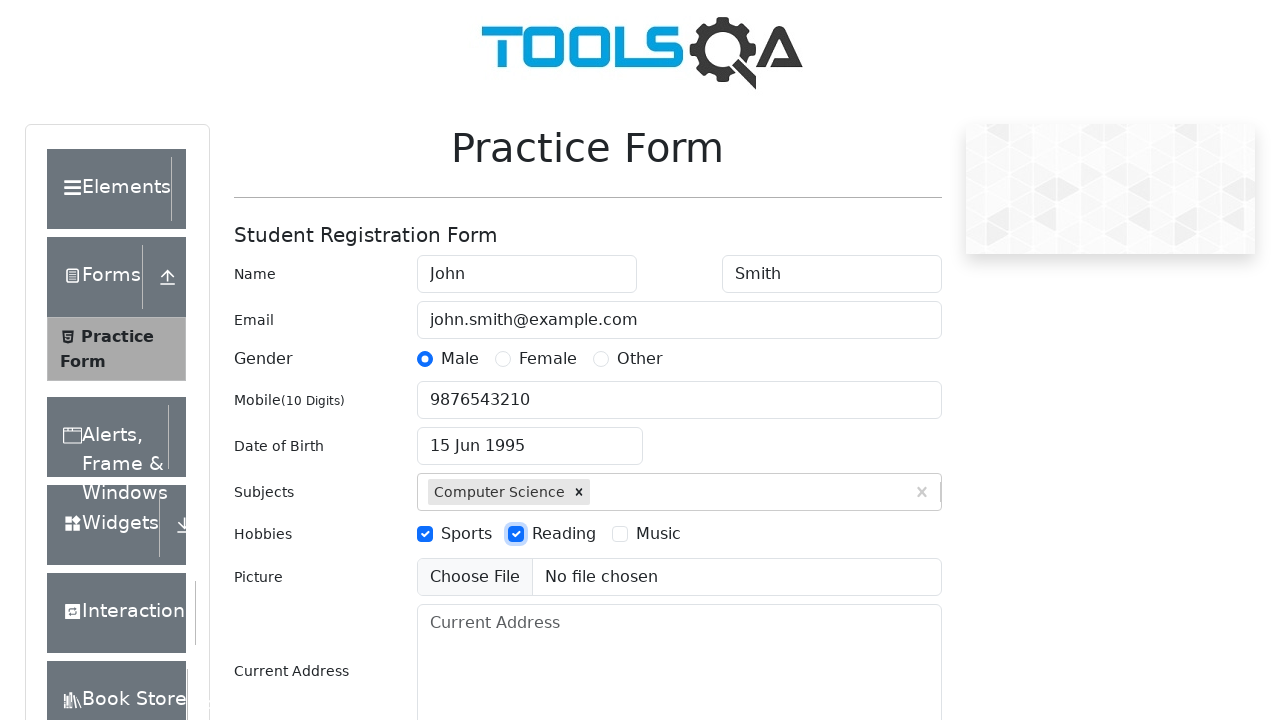

Filled current address field with '123 Test Street, Test City' on #currentAddress
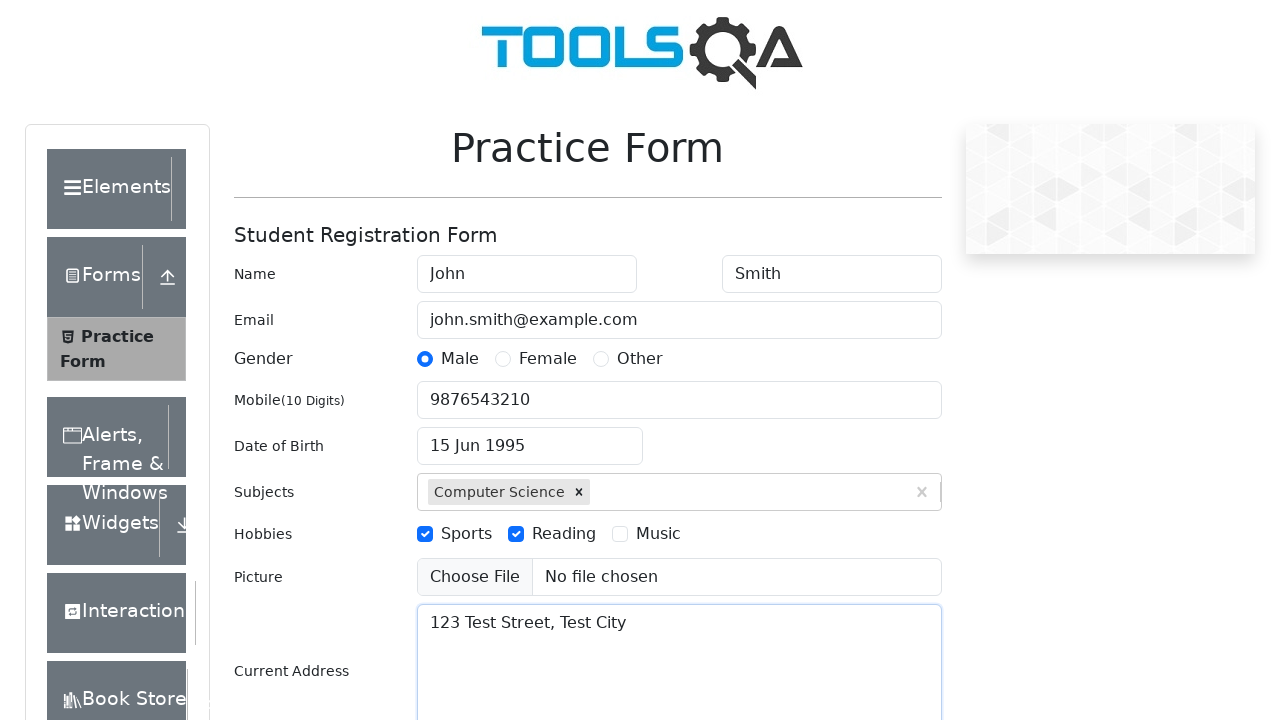

Clicked state dropdown to open options at (527, 437) on #state
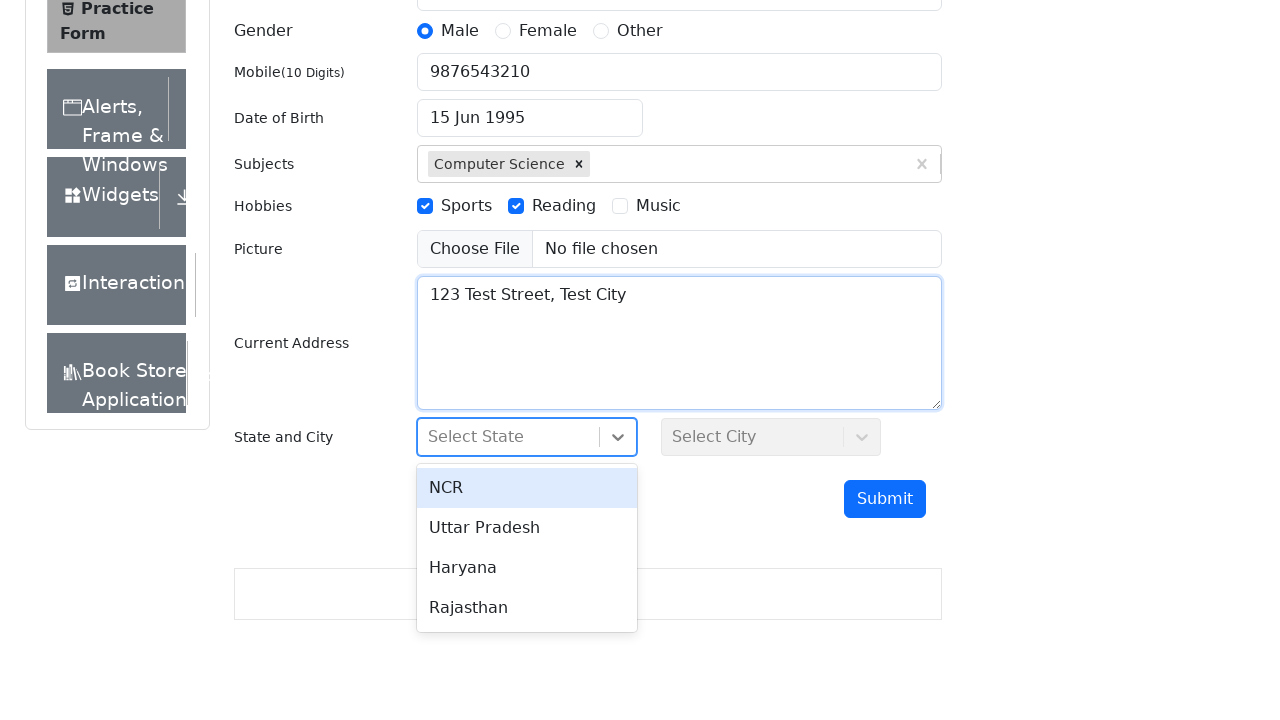

Selected NCR from state dropdown options at (527, 488) on #react-select-3-option-0
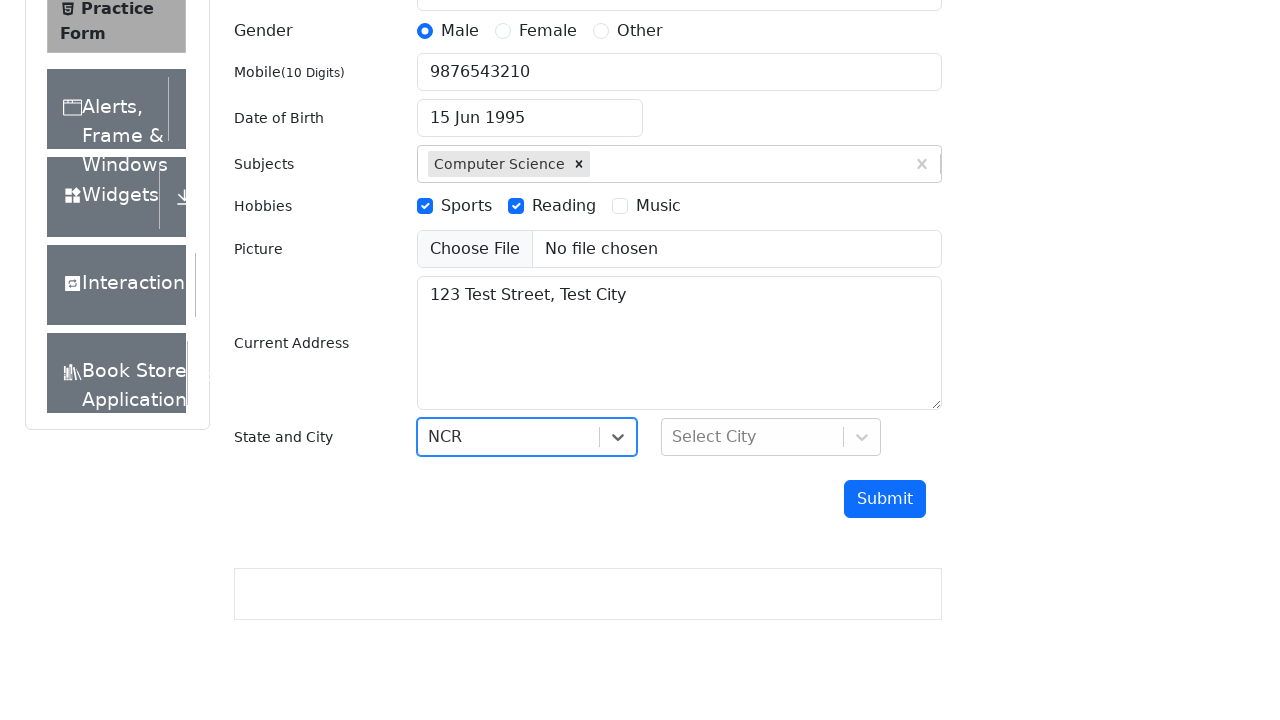

Clicked city dropdown to open options at (771, 437) on #city
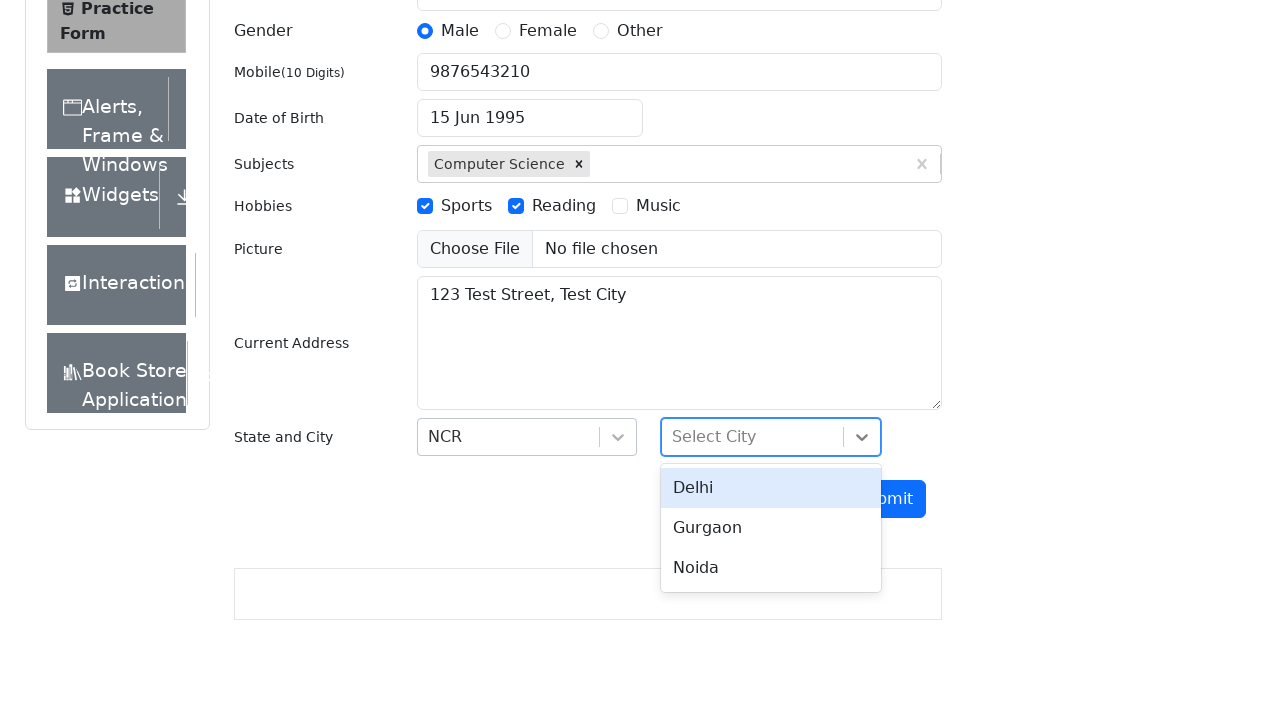

Selected first available city option at (771, 488) on #react-select-4-option-0
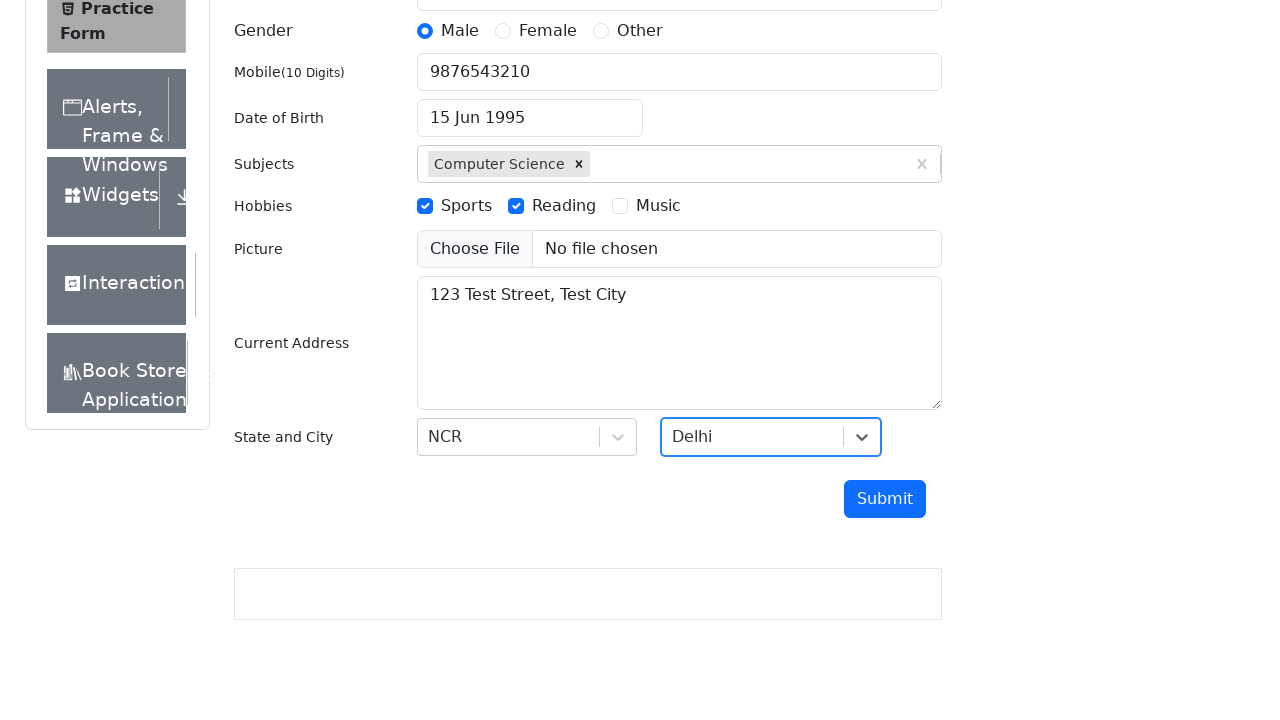

Clicked submit button to submit the registration form at (885, 499) on #submit
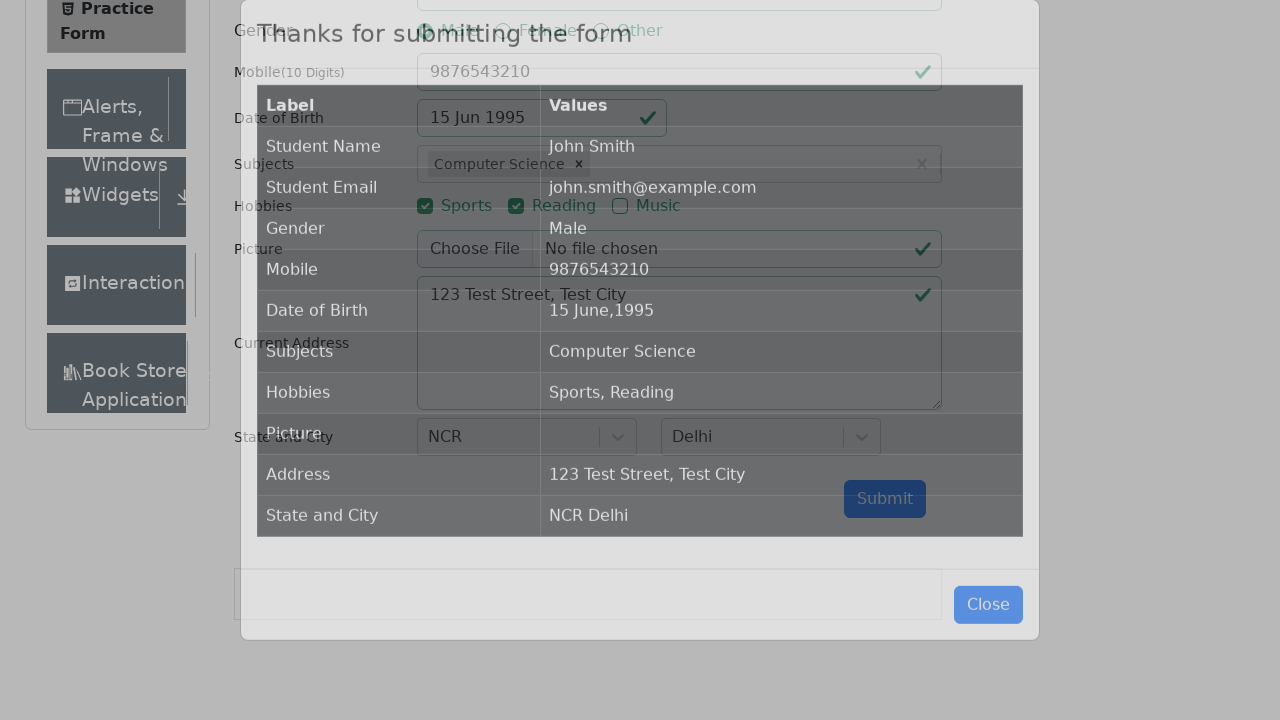

Form submission success - modal dialog appeared
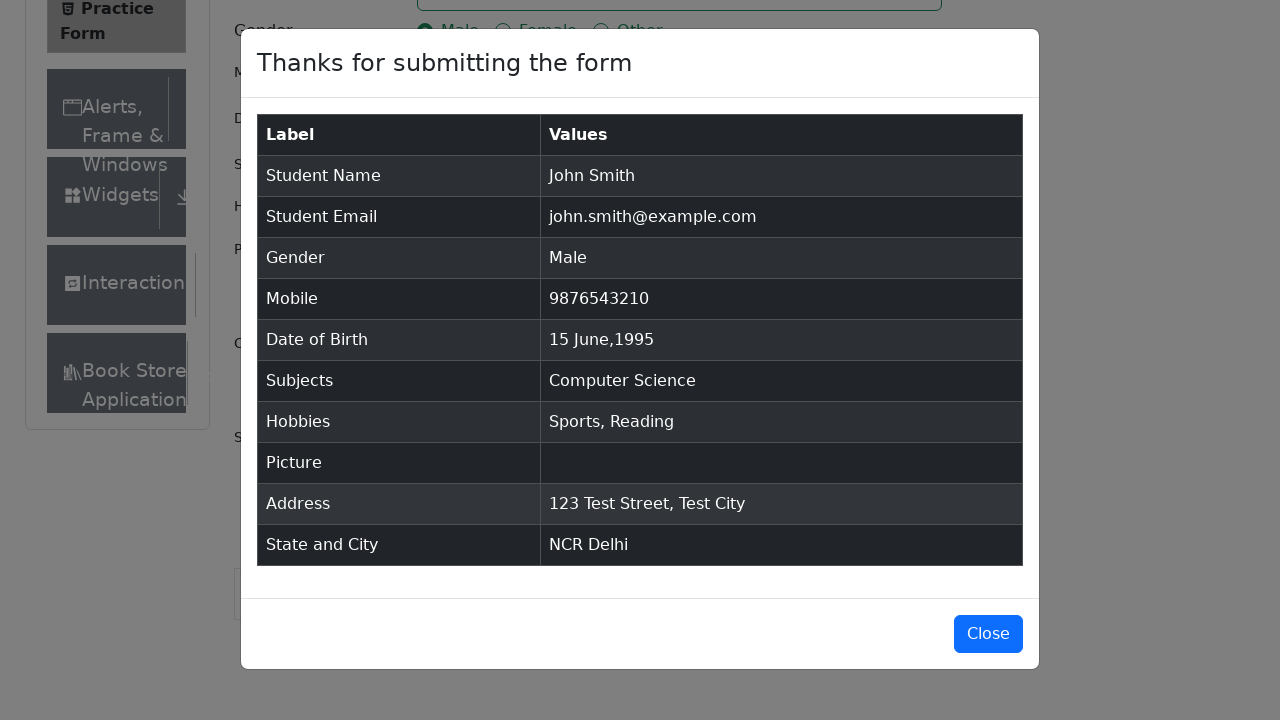

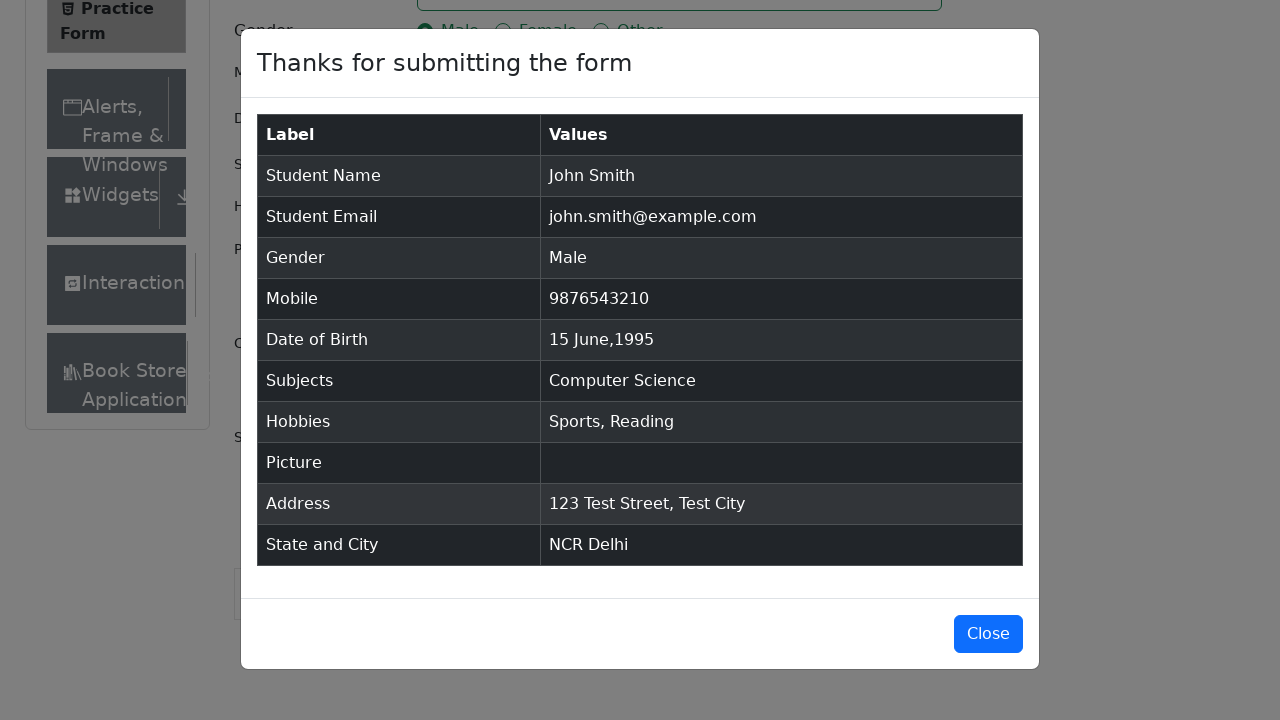